Tests discarding edit by pressing escape after making changes to the todo

Starting URL: https://todomvc.com/examples/typescript-angular/#/

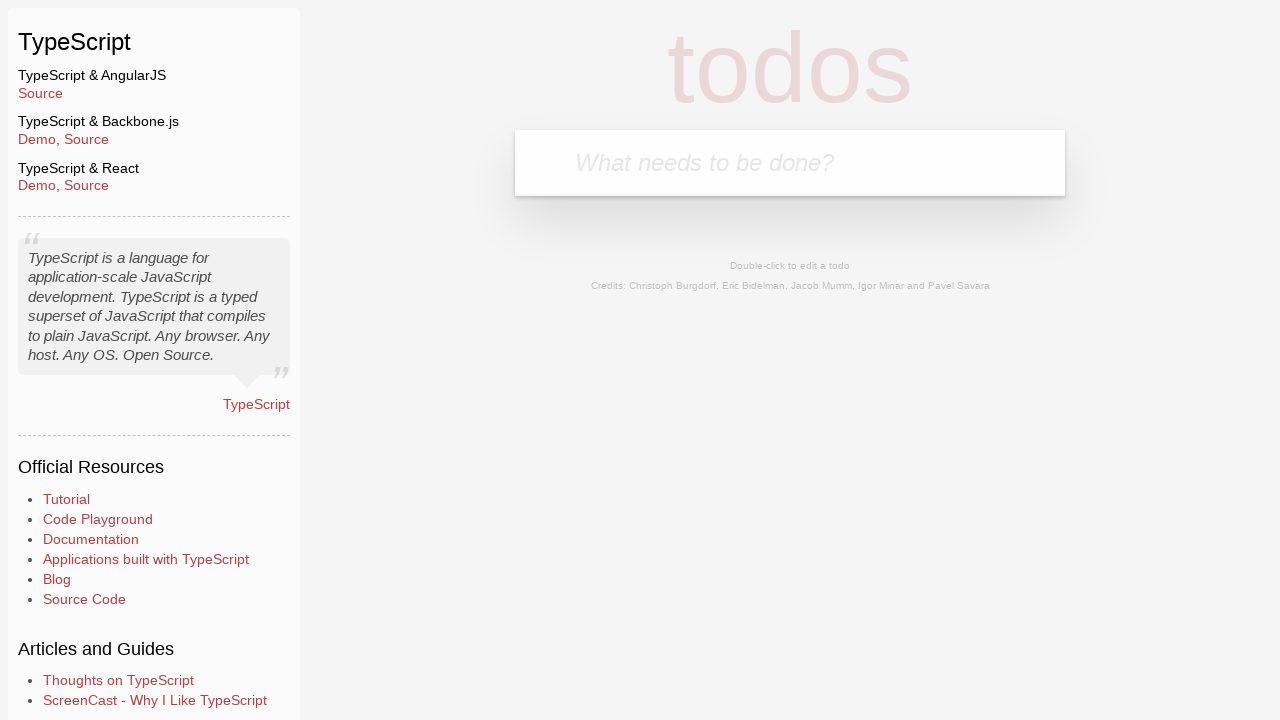

Filled new todo input with 'Lorem' on .new-todo
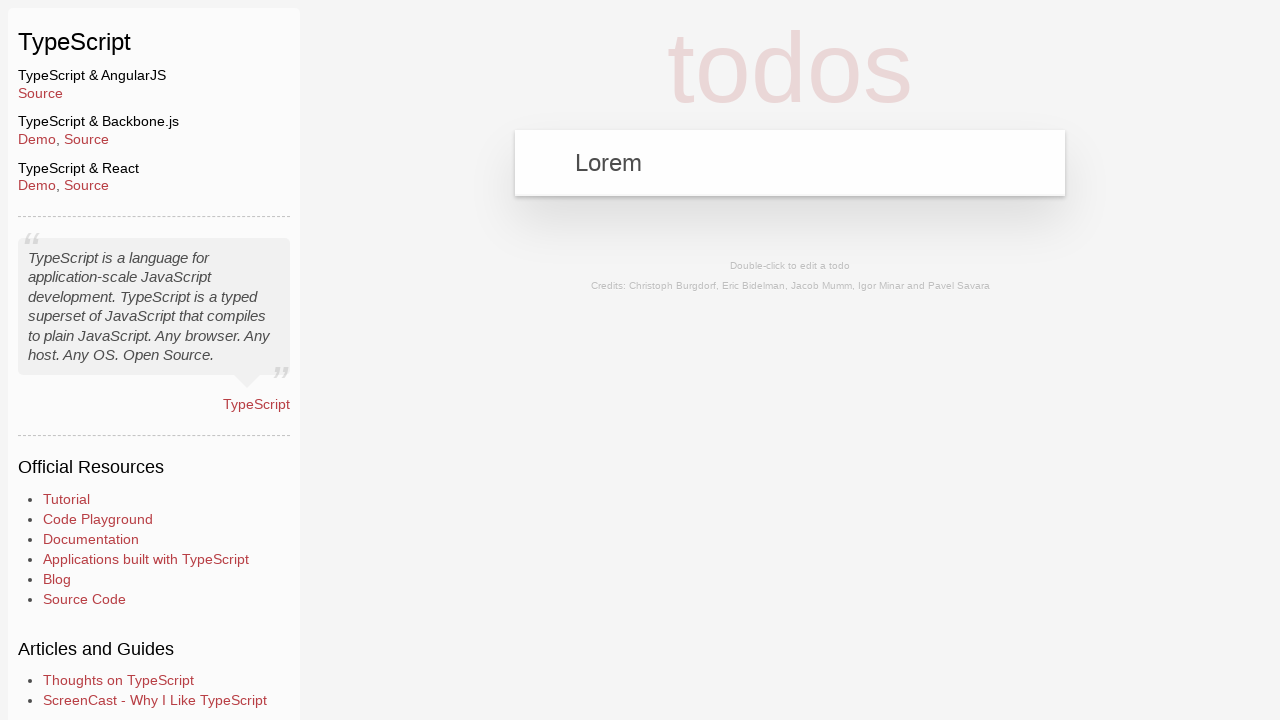

Pressed Enter to create the todo on .new-todo
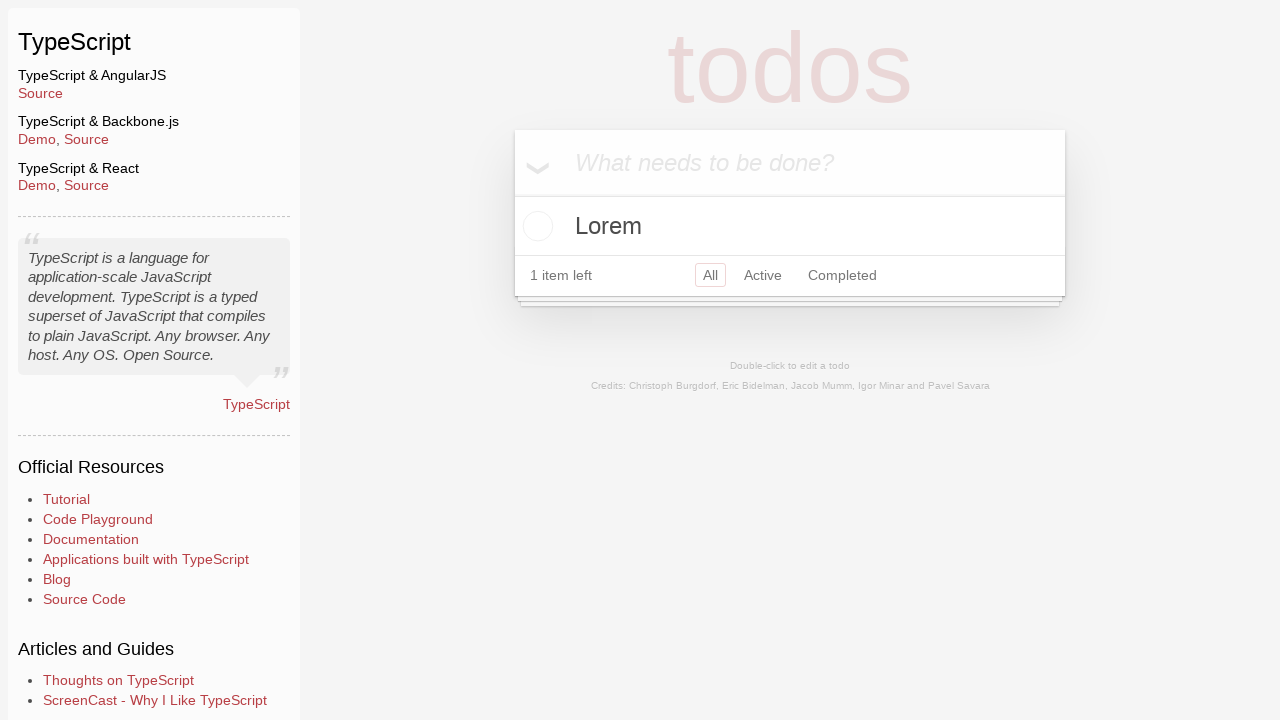

Double-clicked todo to enter edit mode at (790, 226) on text=Lorem
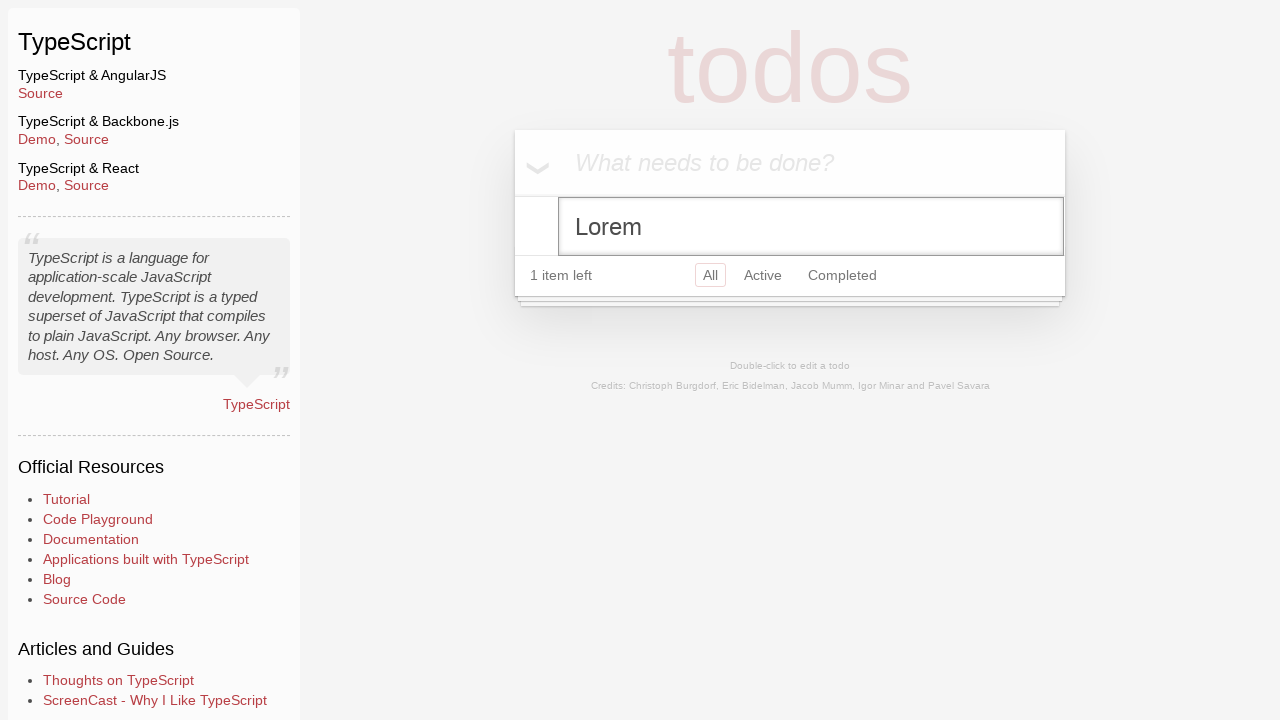

Filled edit field with 'Ipsum' on .edit
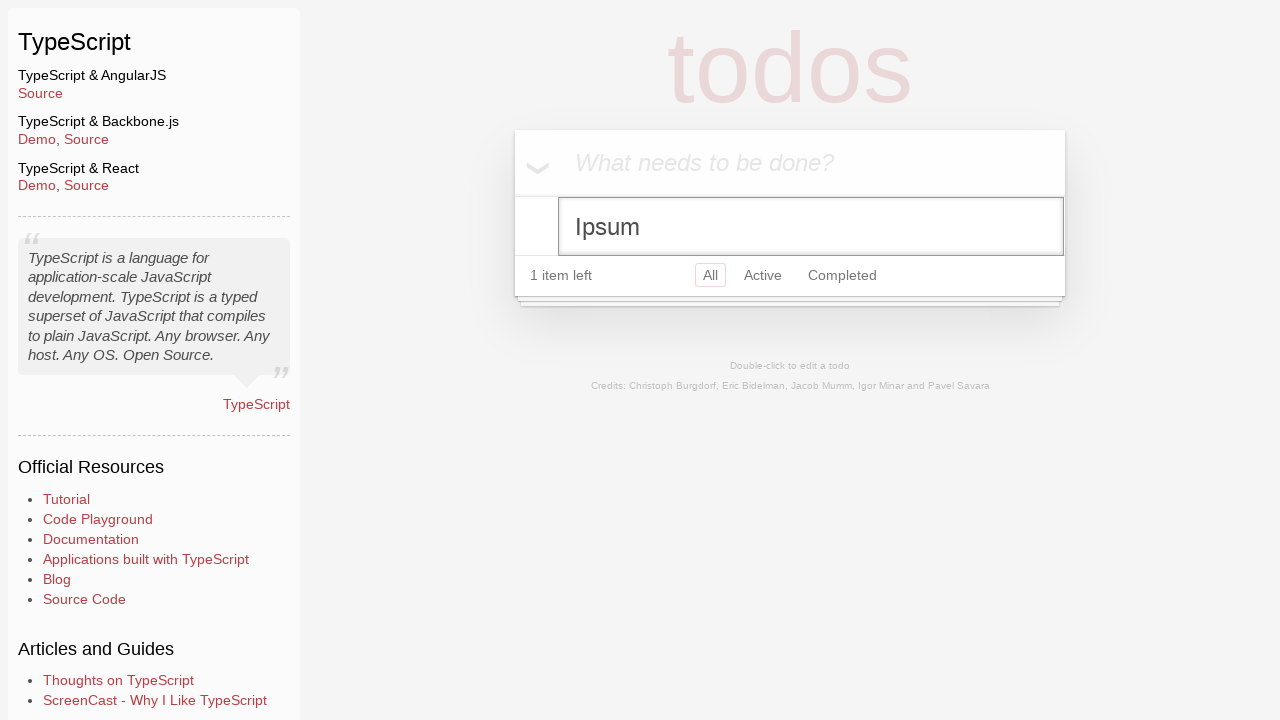

Pressed Escape to discard the edit on .edit
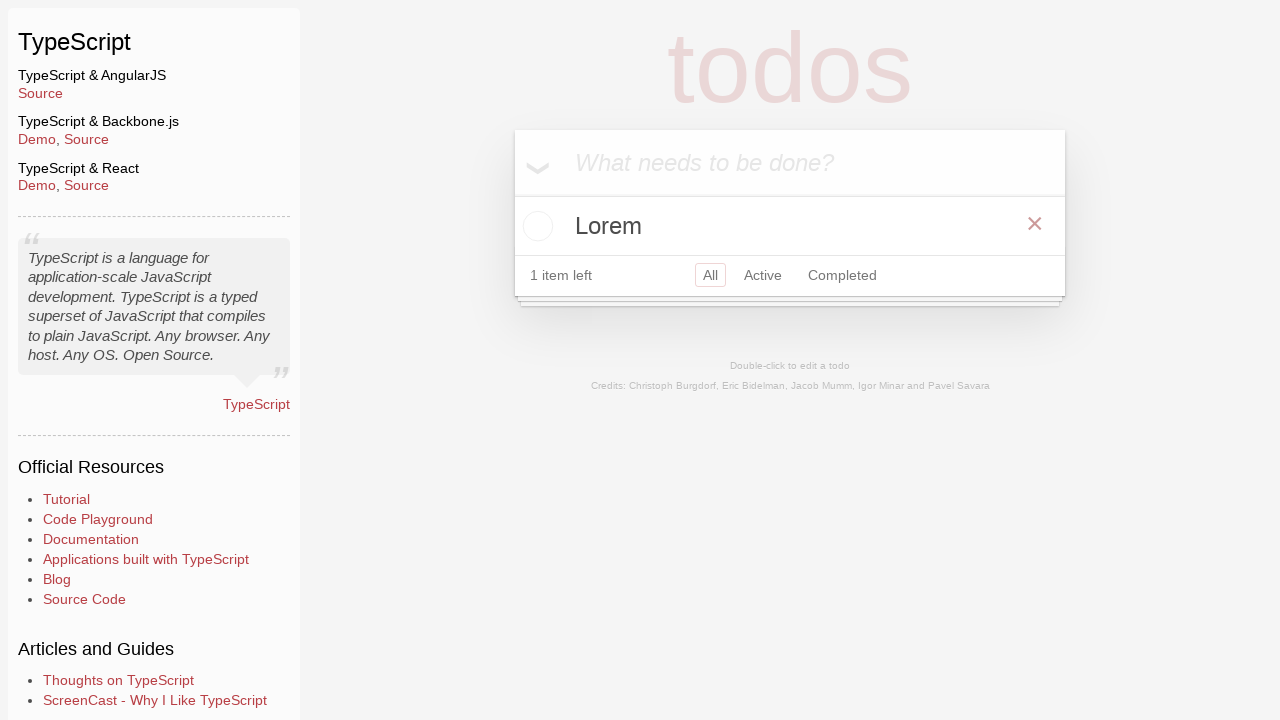

Verified original todo 'Lorem' is still visible - changes were discarded
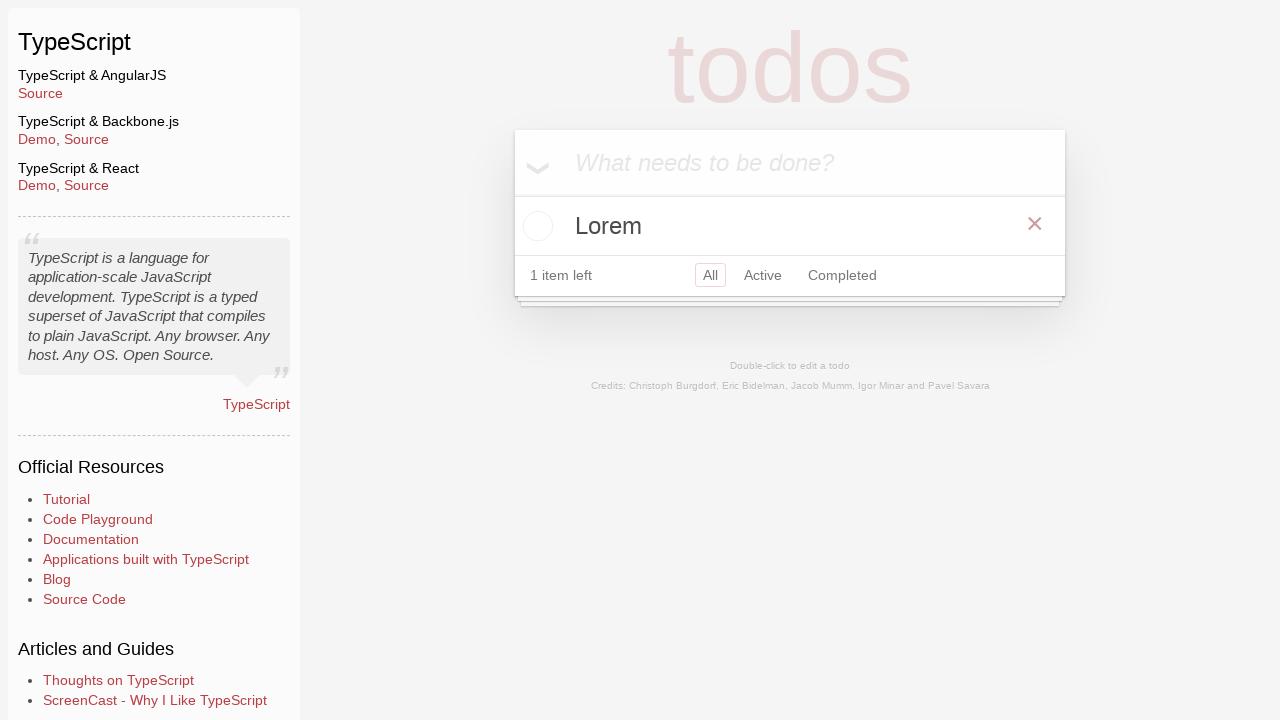

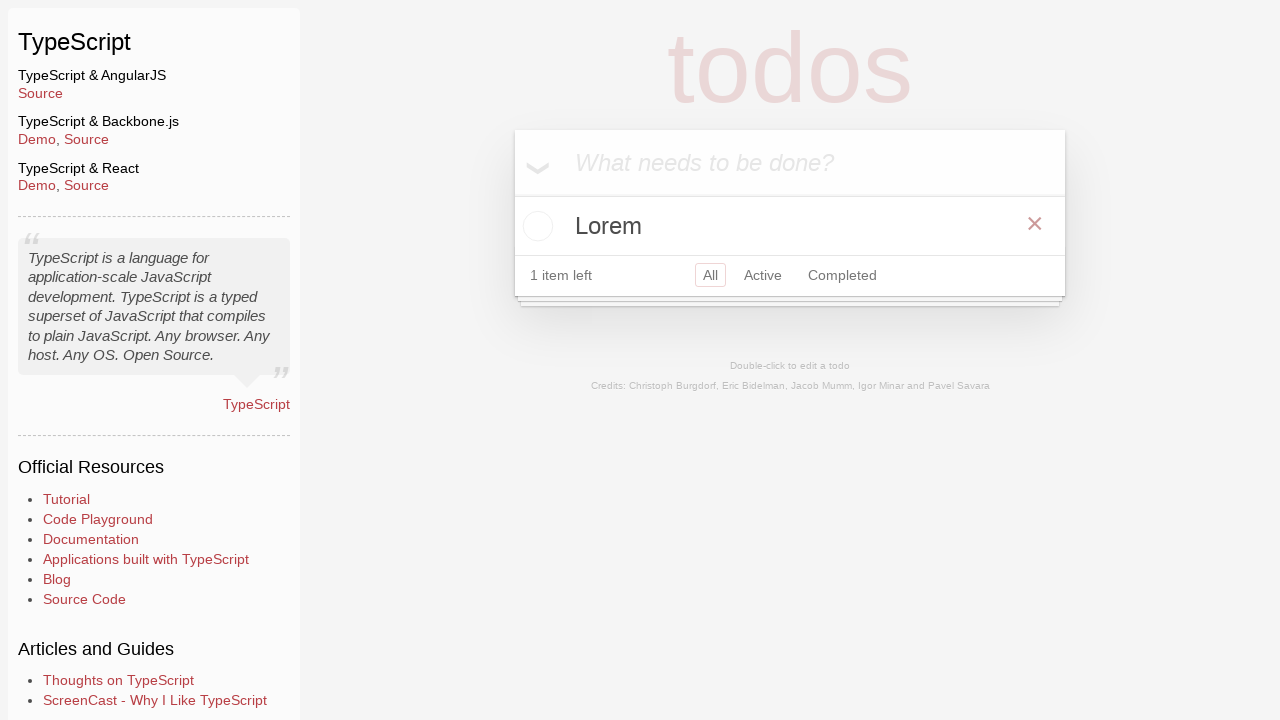